Tests frame handling by switching between different frames and clicking buttons within them, including nested frame navigation

Starting URL: https://www.leafground.com/frame.xhtml

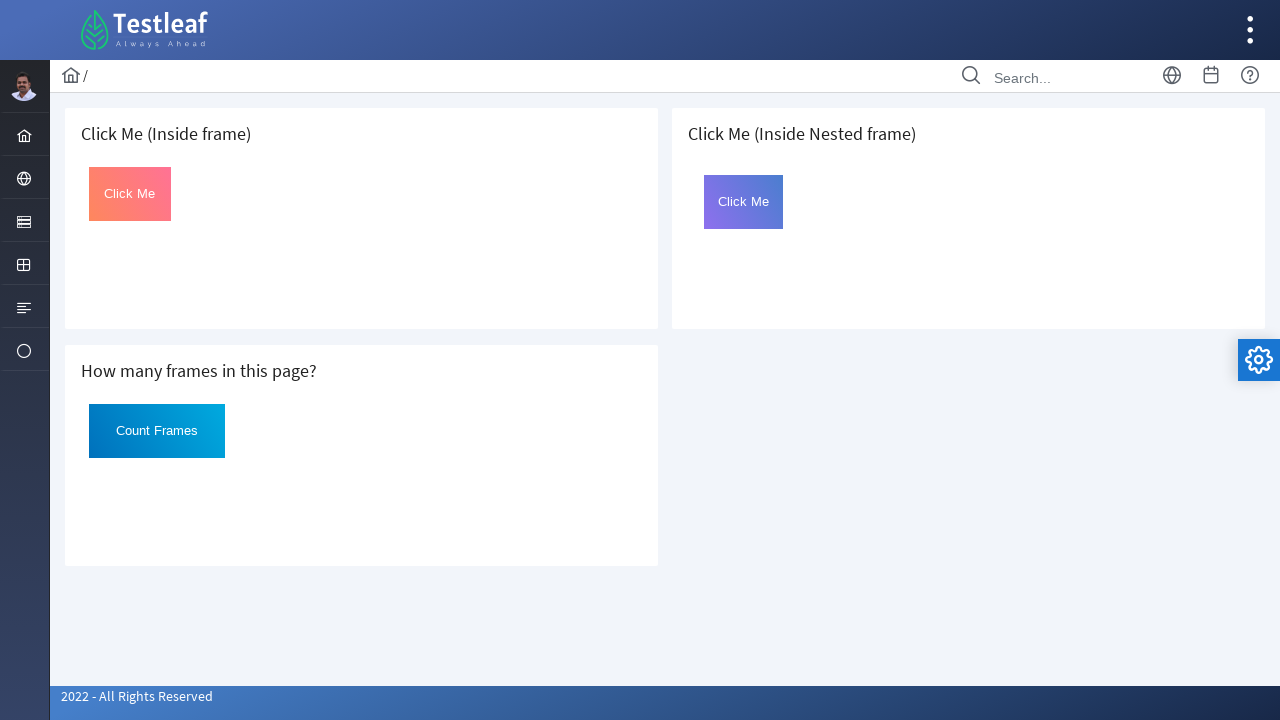

Located first iframe frame
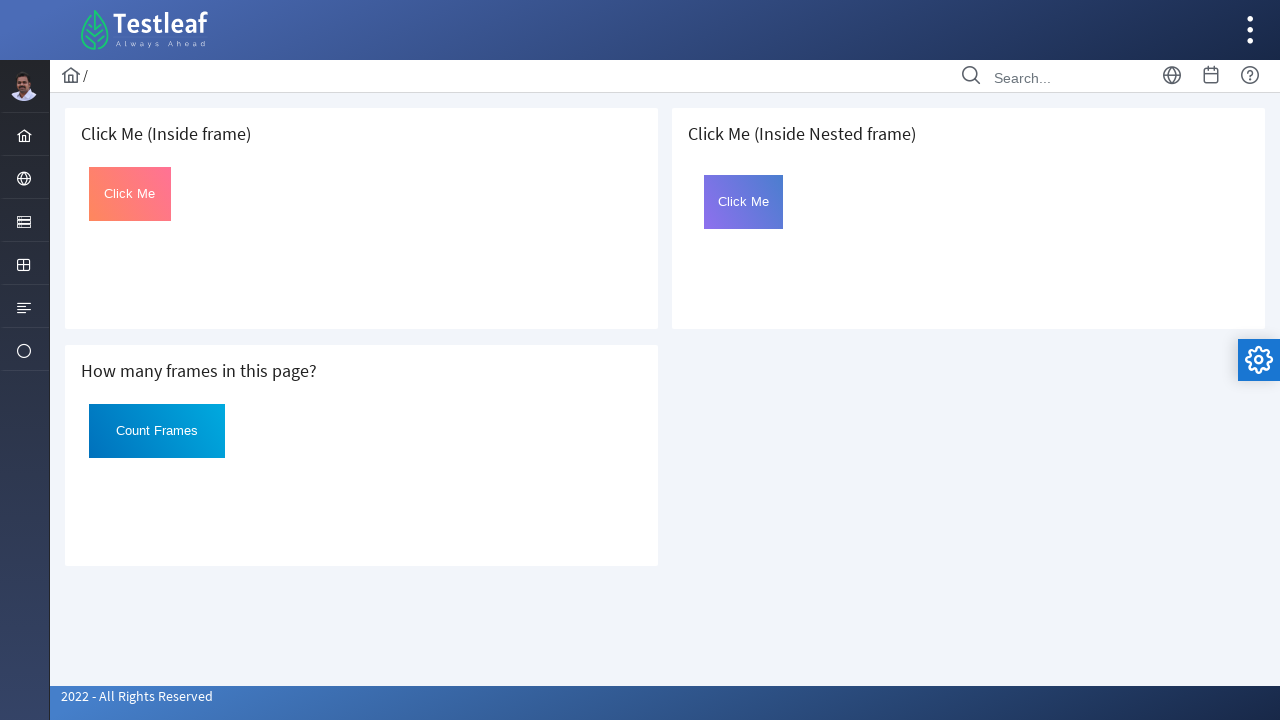

Clicked button with ID 'Click' in first frame at (130, 194) on iframe >> nth=0 >> internal:control=enter-frame >> #Click
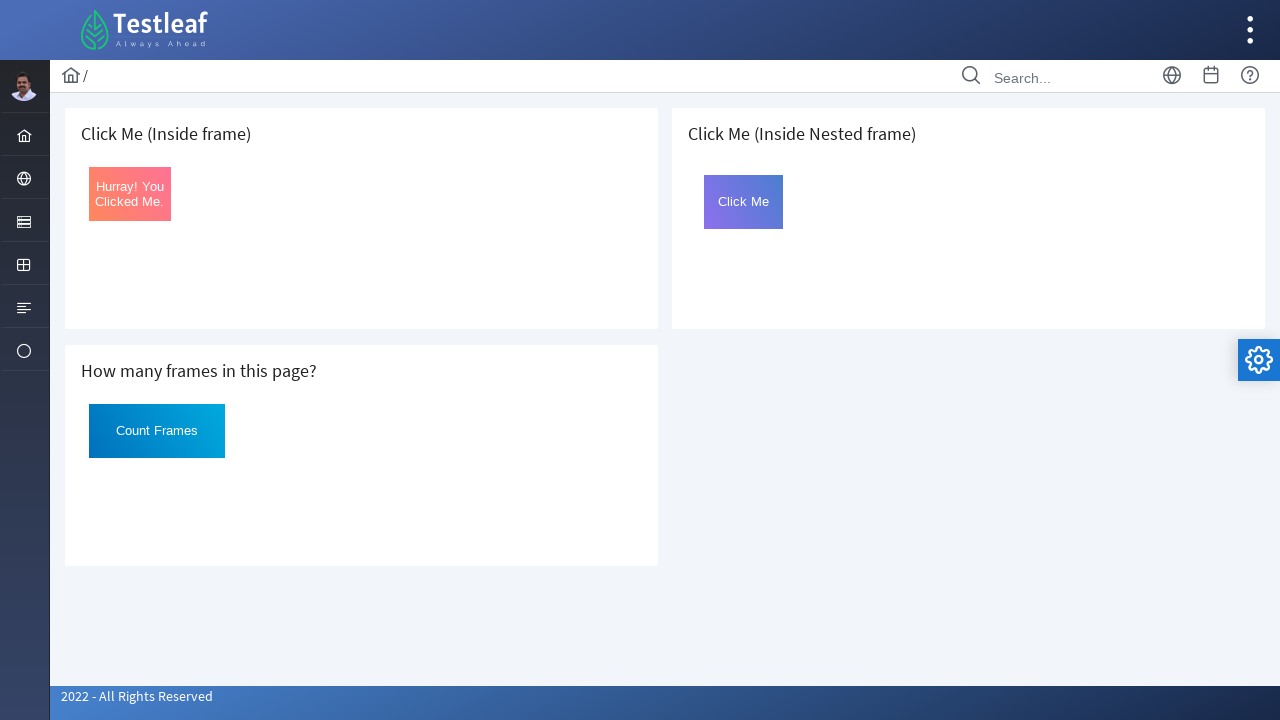

Located third iframe frame (index 2)
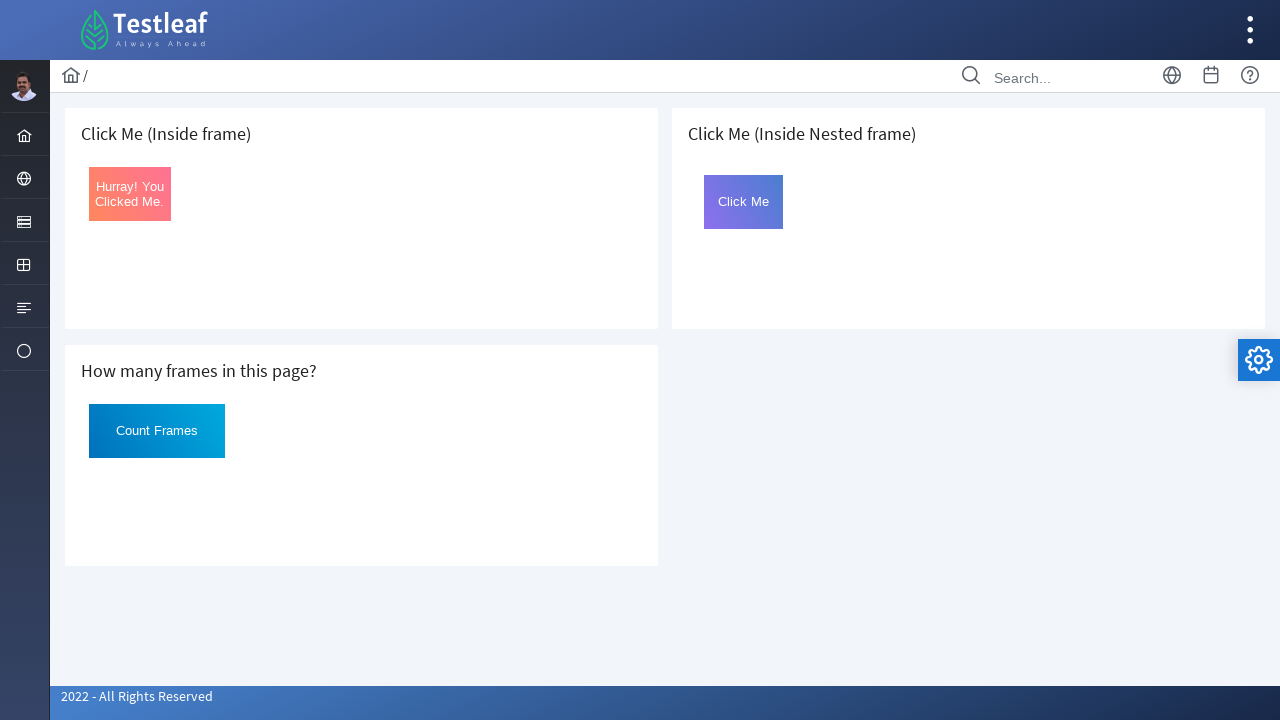

Located nested iframe with name 'frame2' inside third frame
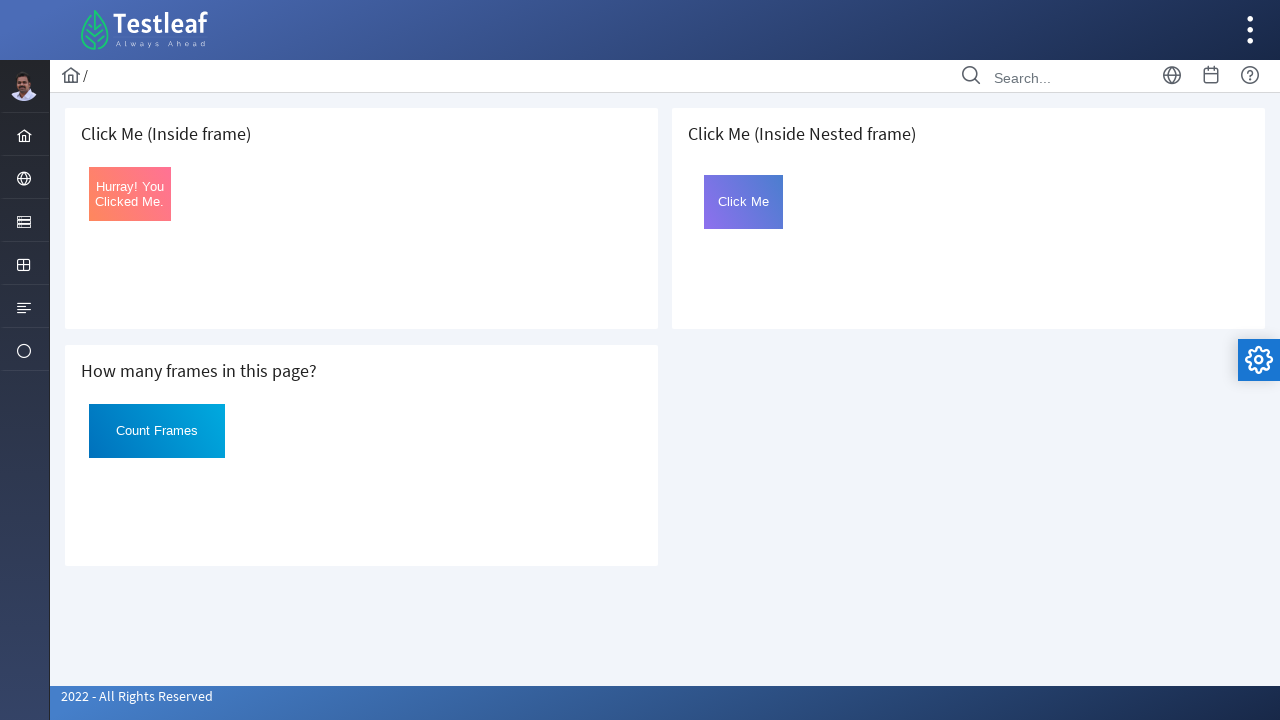

Clicked 'Click Me' button in nested frame at (744, 202) on iframe >> nth=2 >> internal:control=enter-frame >> iframe[name='frame2'] >> inte
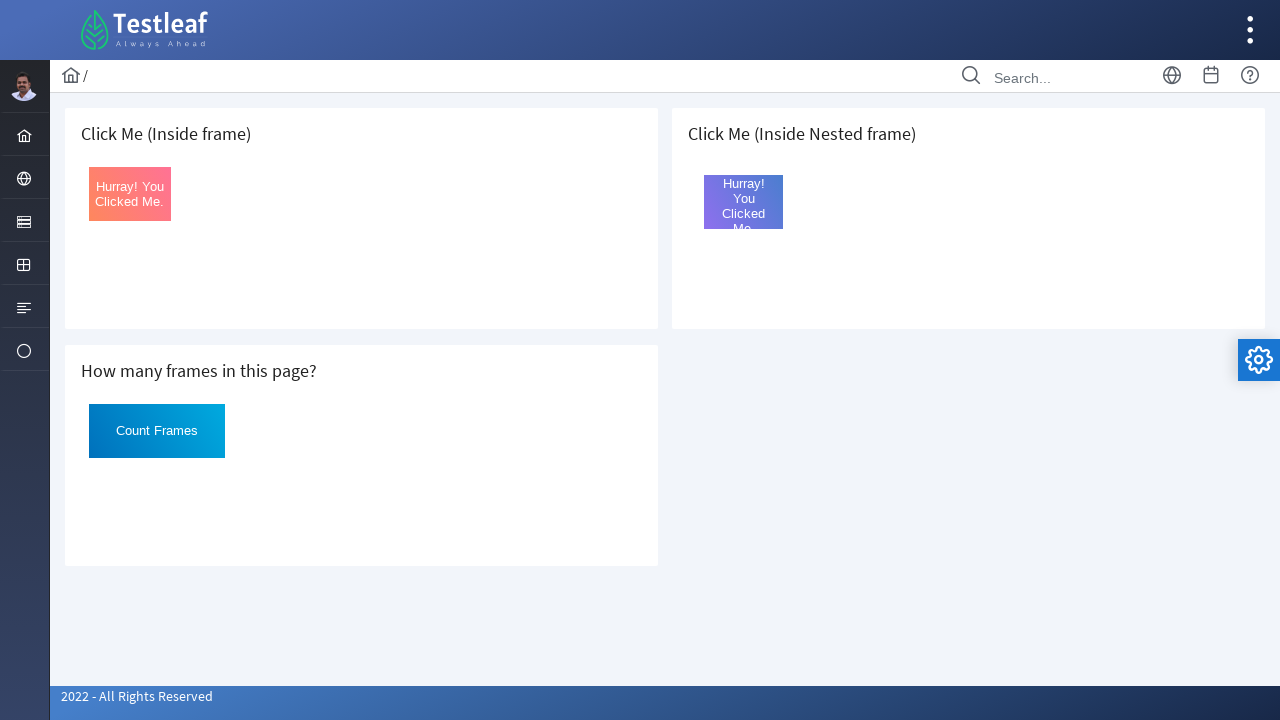

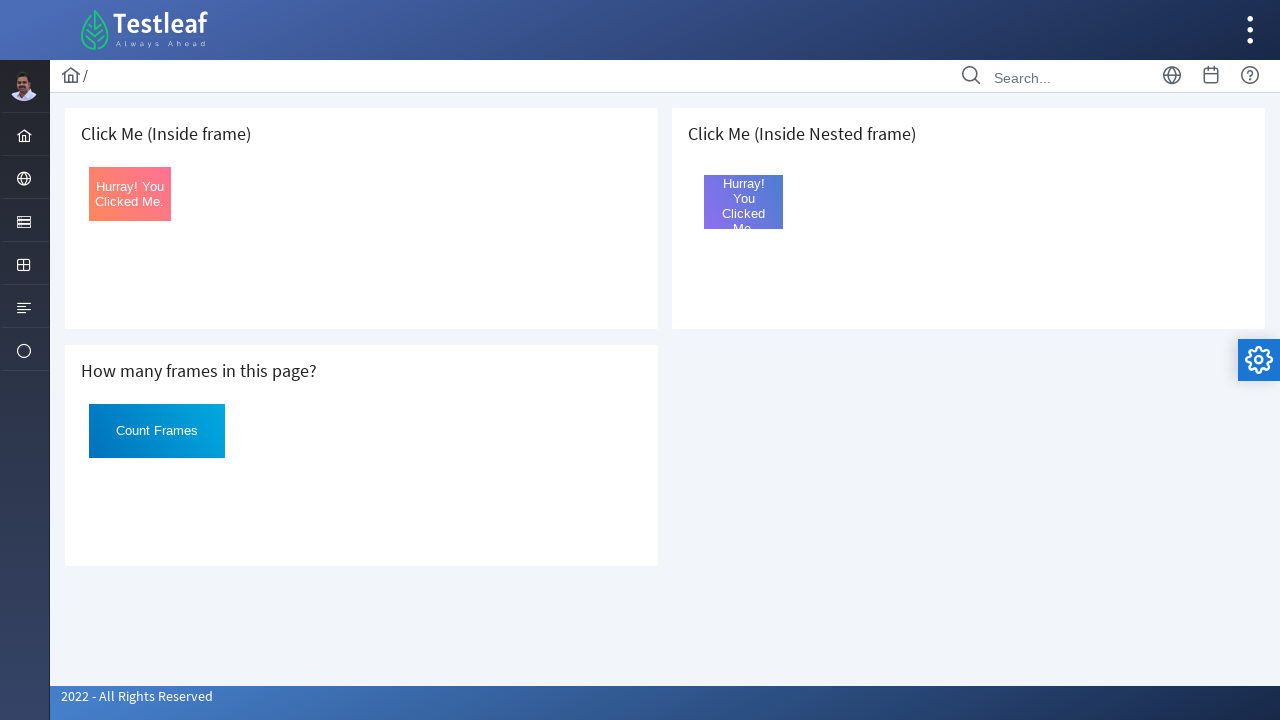